Navigates to Rahul Shetty Academy website and verifies the page loads by checking the title and URL

Starting URL: https://rahulshettyacademy.com

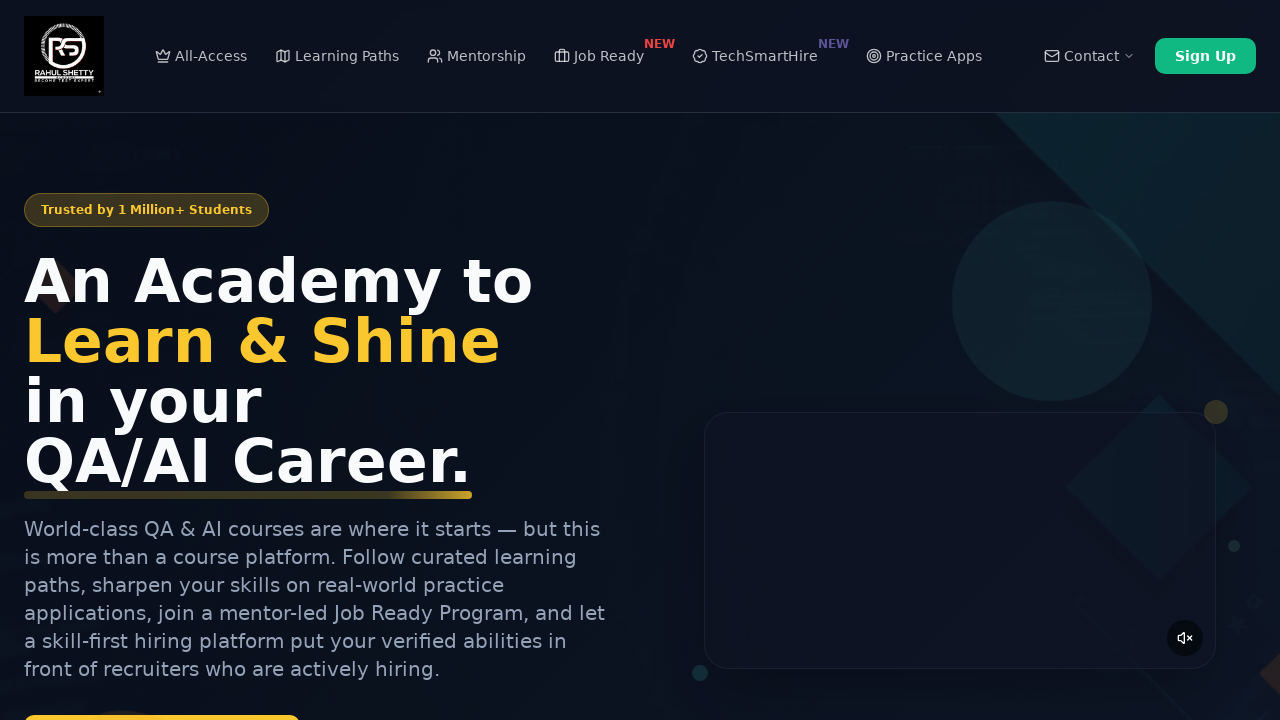

Retrieved page title
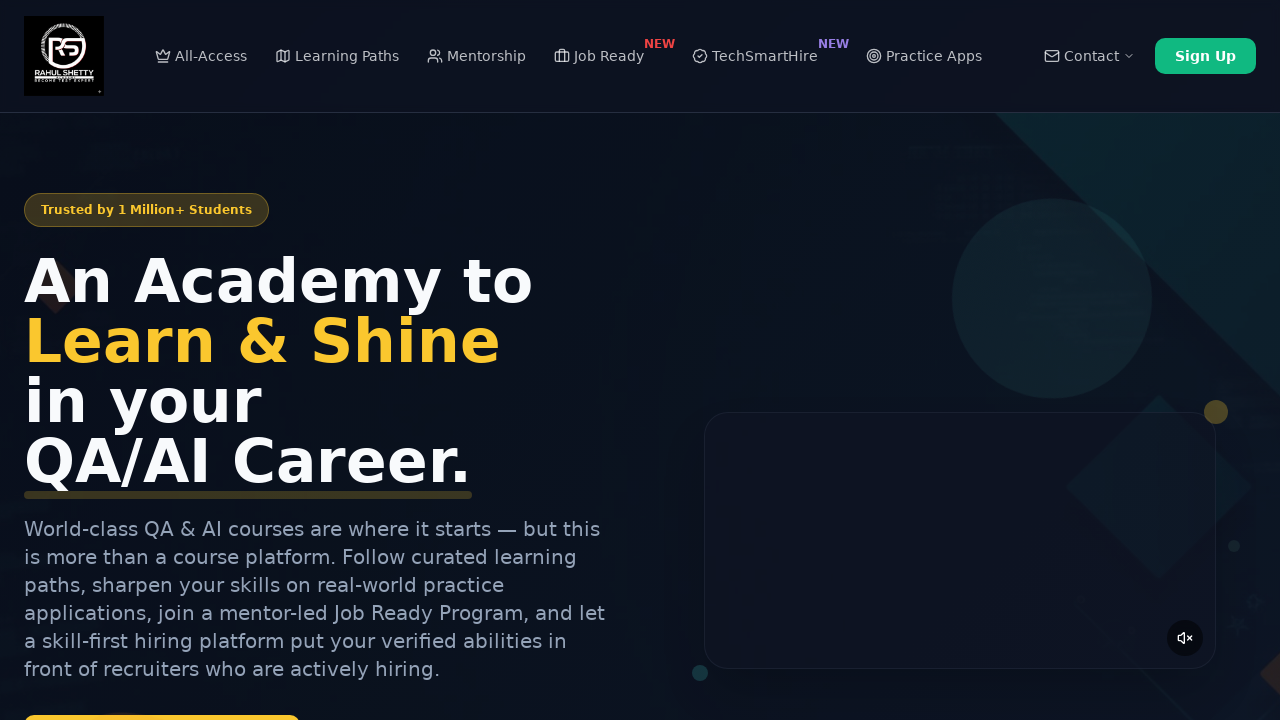

Retrieved current page URL
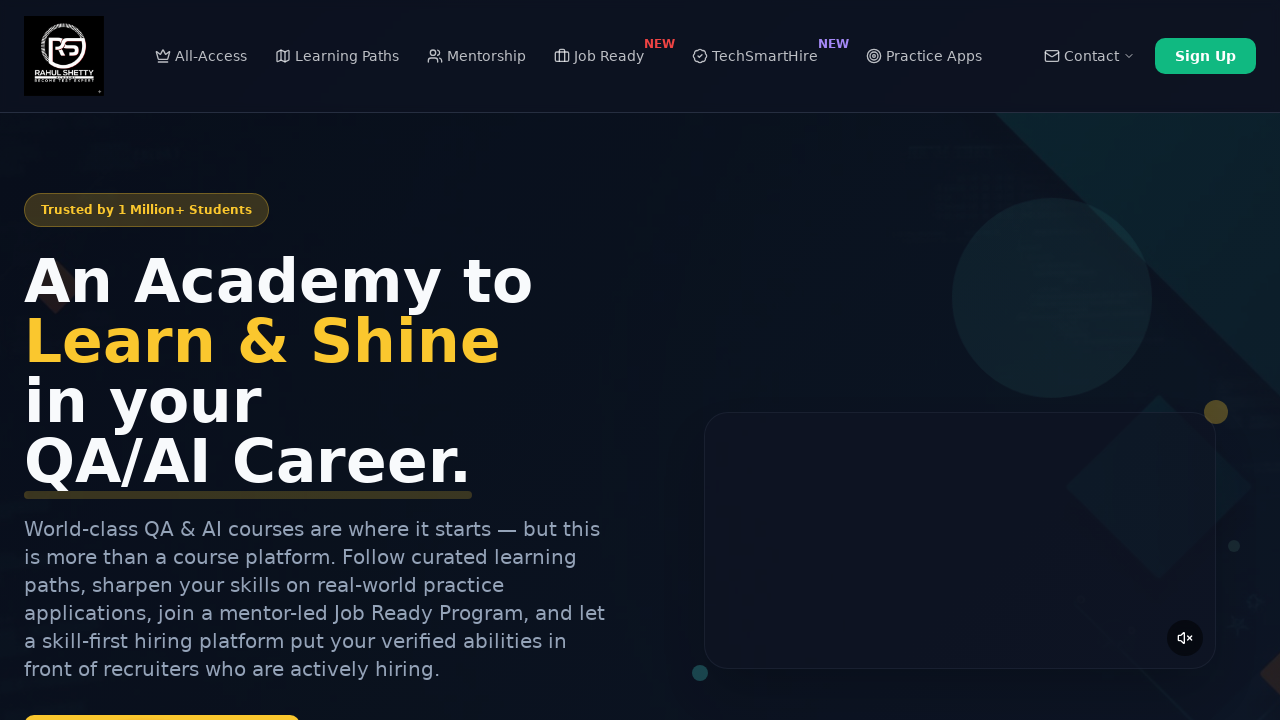

Verified page title is not None
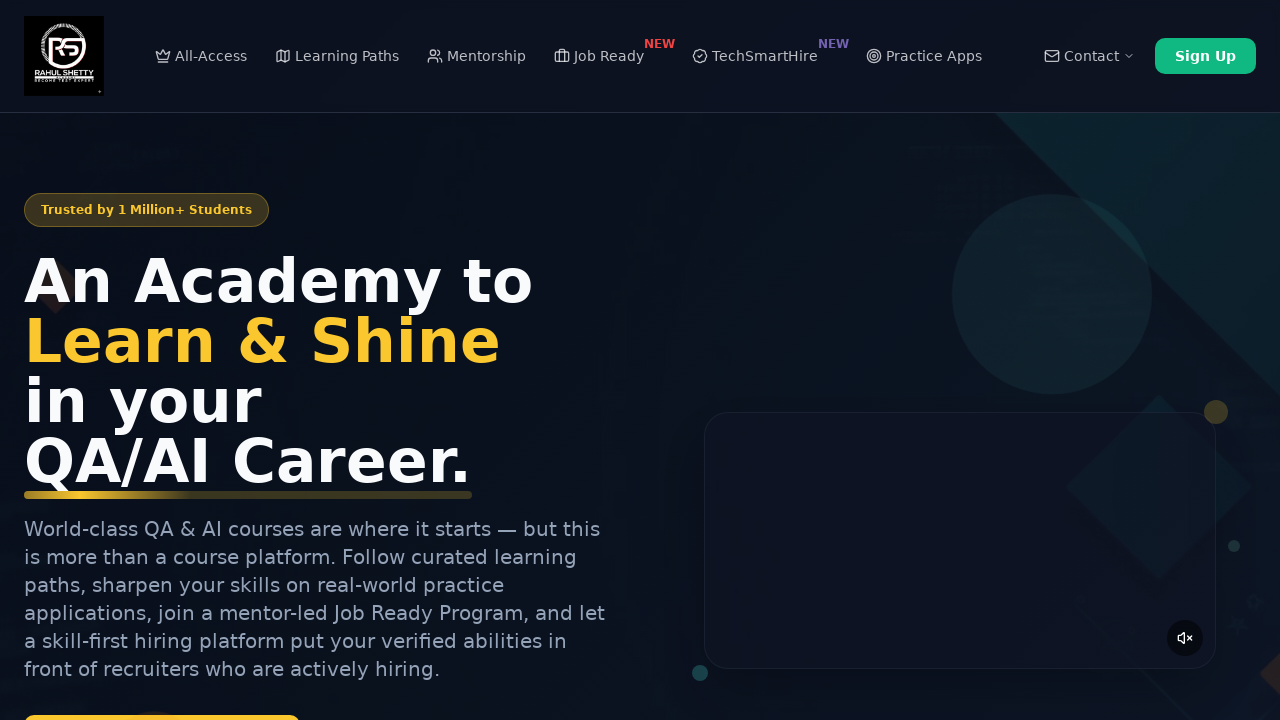

Verified current URL matches expected Rahul Shetty Academy homepage URL
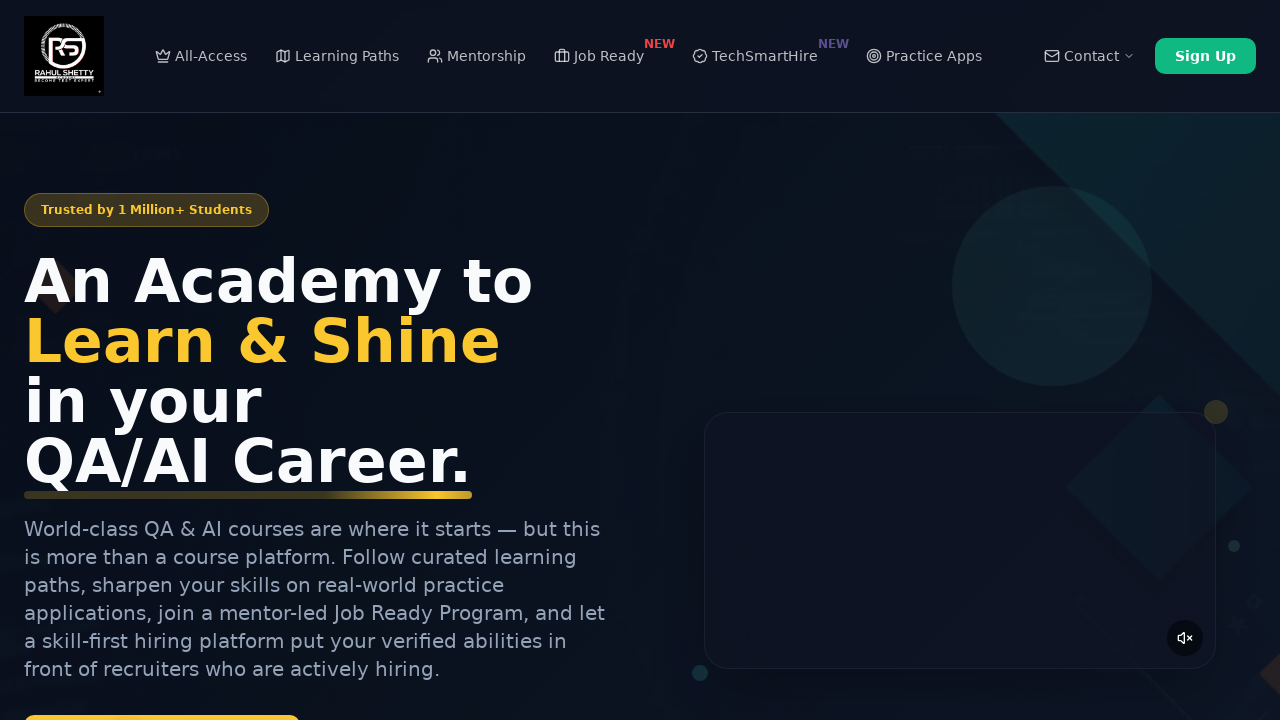

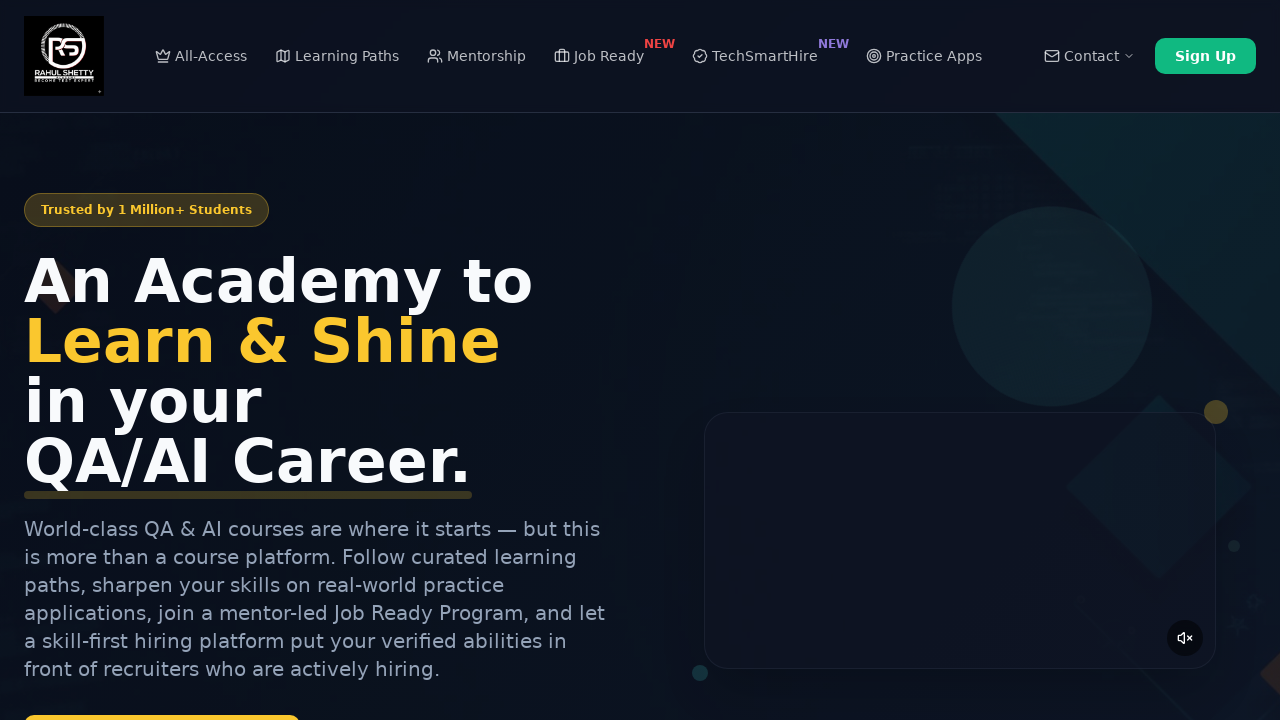